Tests opening a new browser window and navigating to a different URL in that window, then verifies there are 2 windows open.

Starting URL: https://the-internet.herokuapp.com/windows

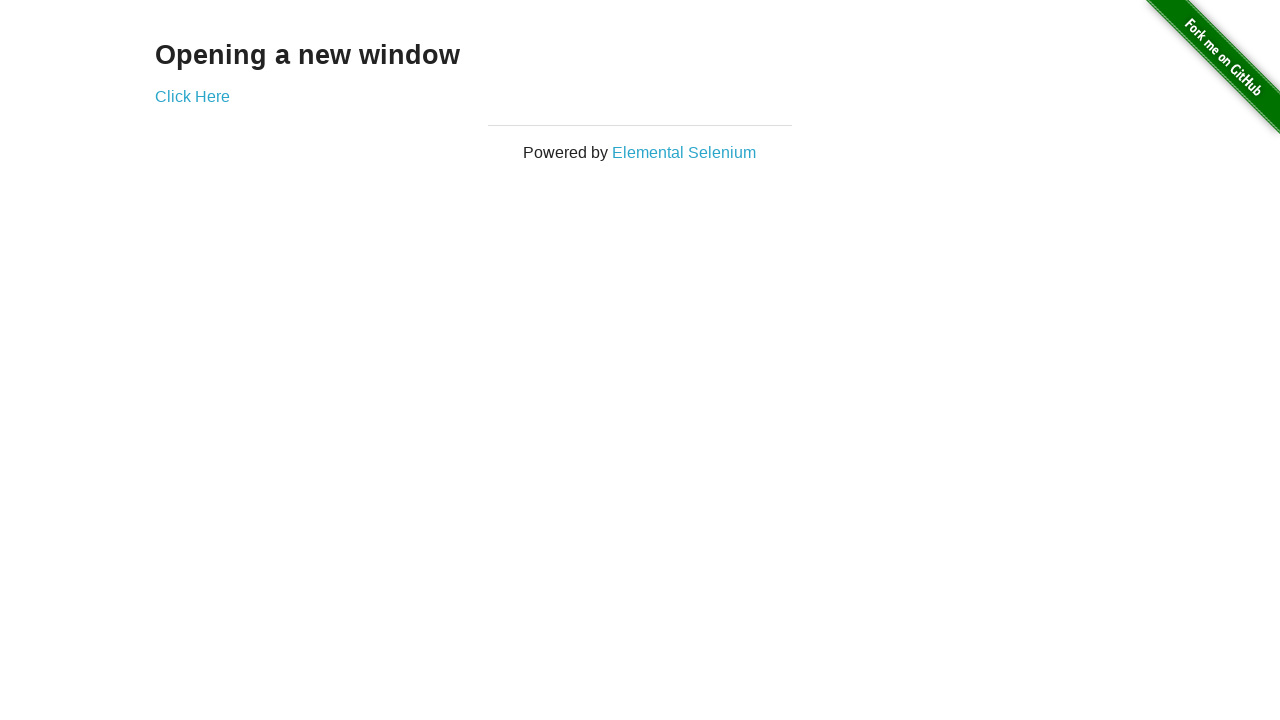

Opened a new browser window
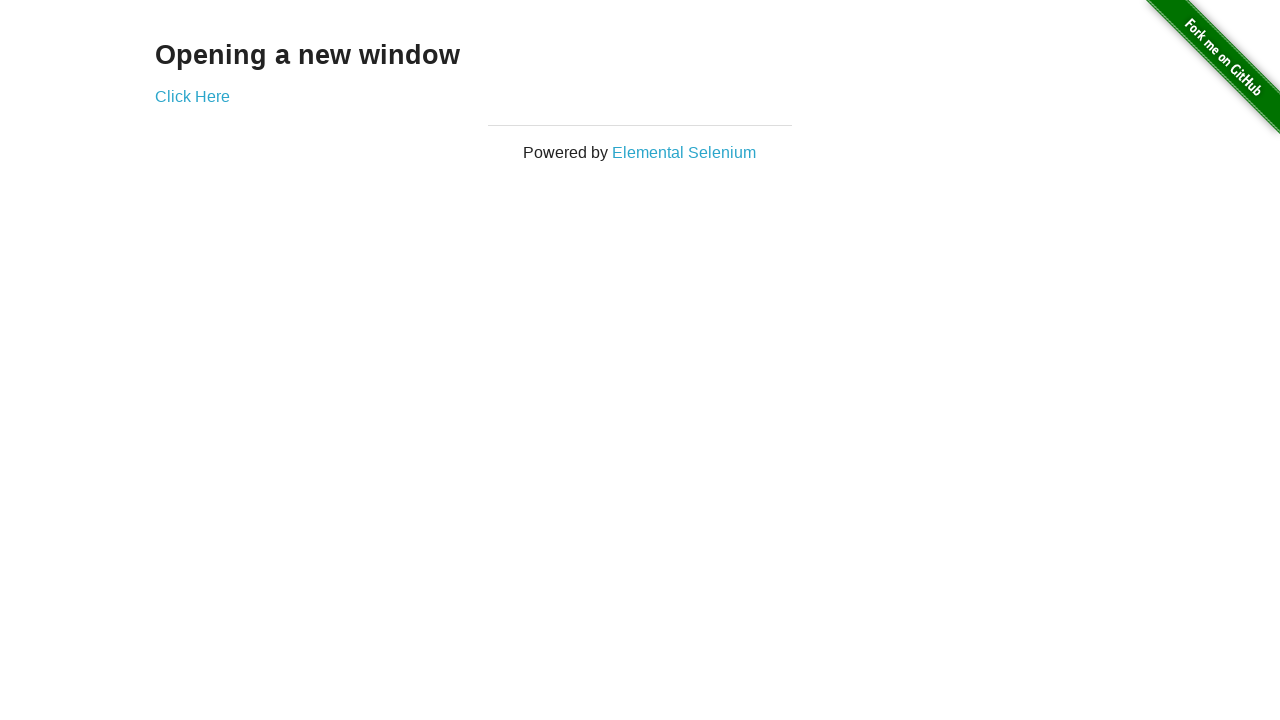

Navigated new window to typos page
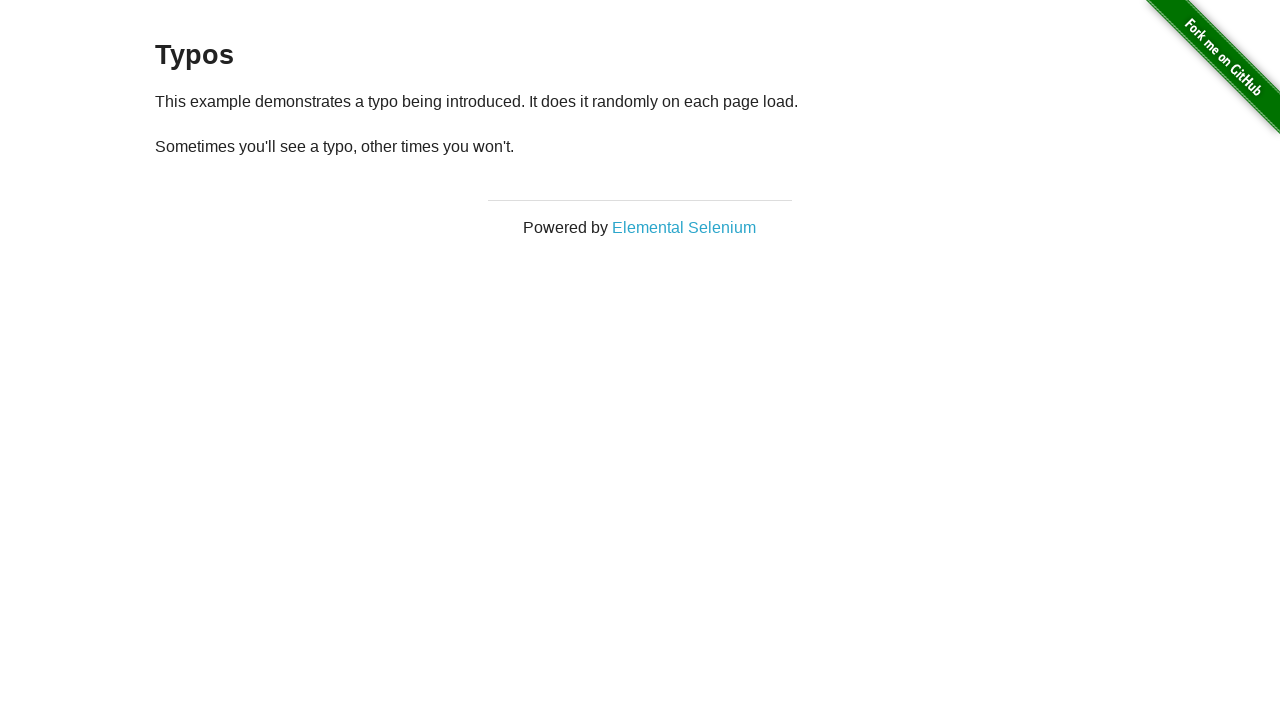

Verified 2 windows are open
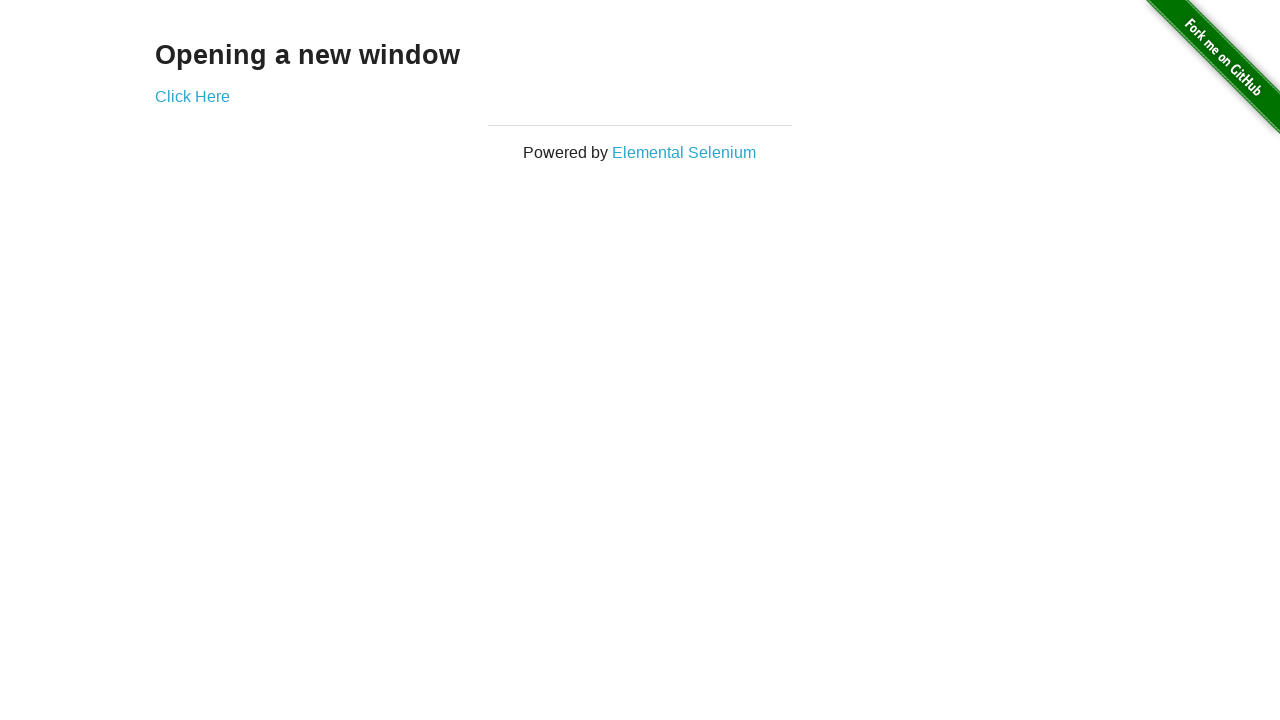

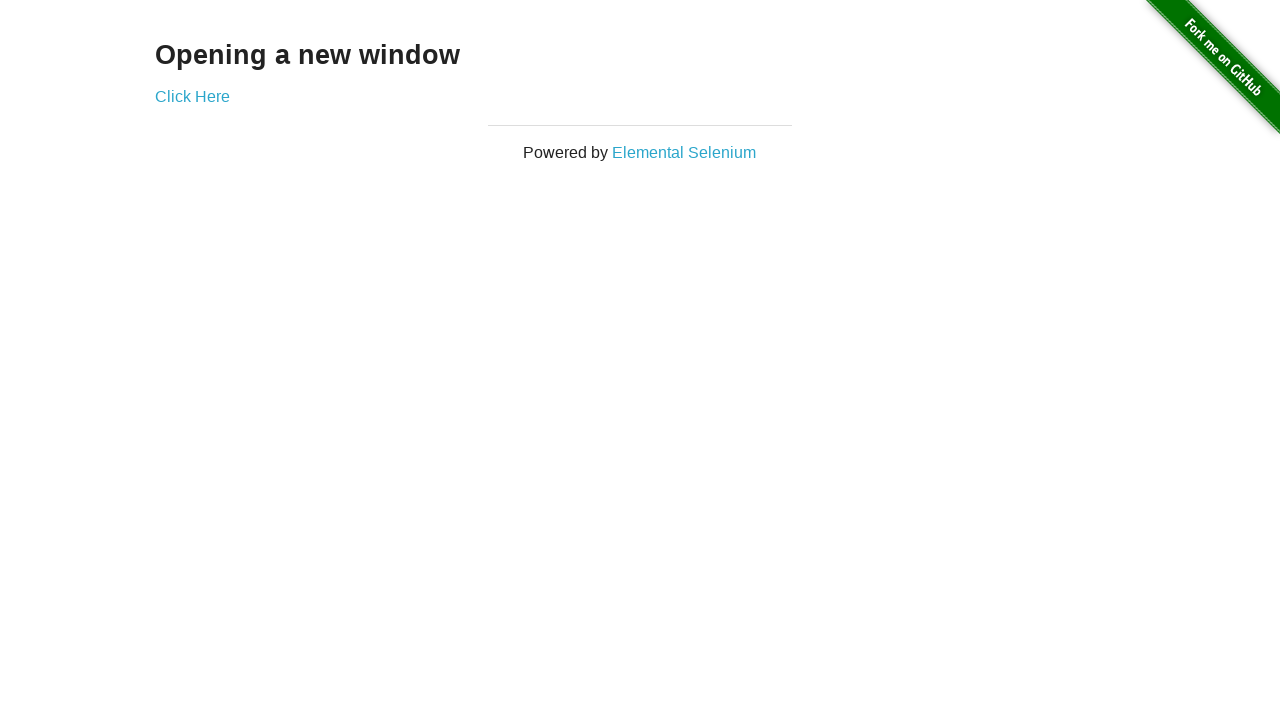